Navigates through the FISAT website menu to reach the Computer Applications department page and verifies the page title

Starting URL: https://fisat.ac.in/

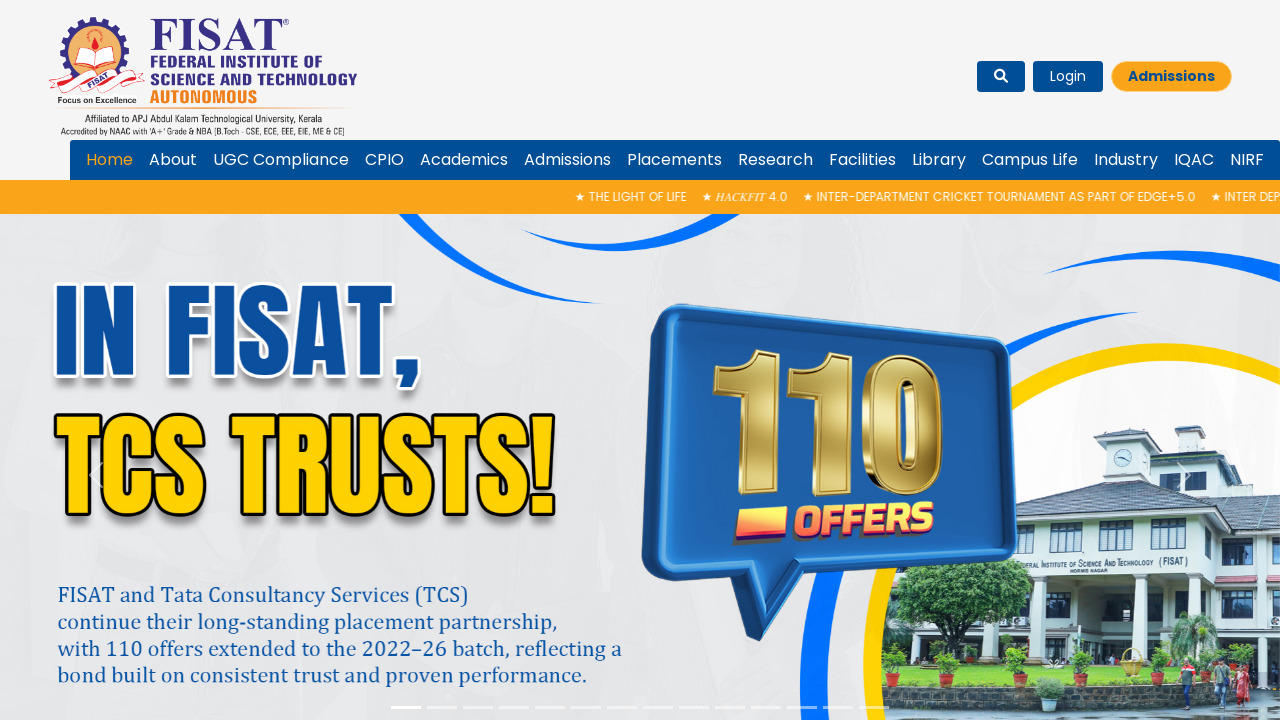

Clicked on Academics menu item at (464, 160) on #menu-item-dropdown-4054
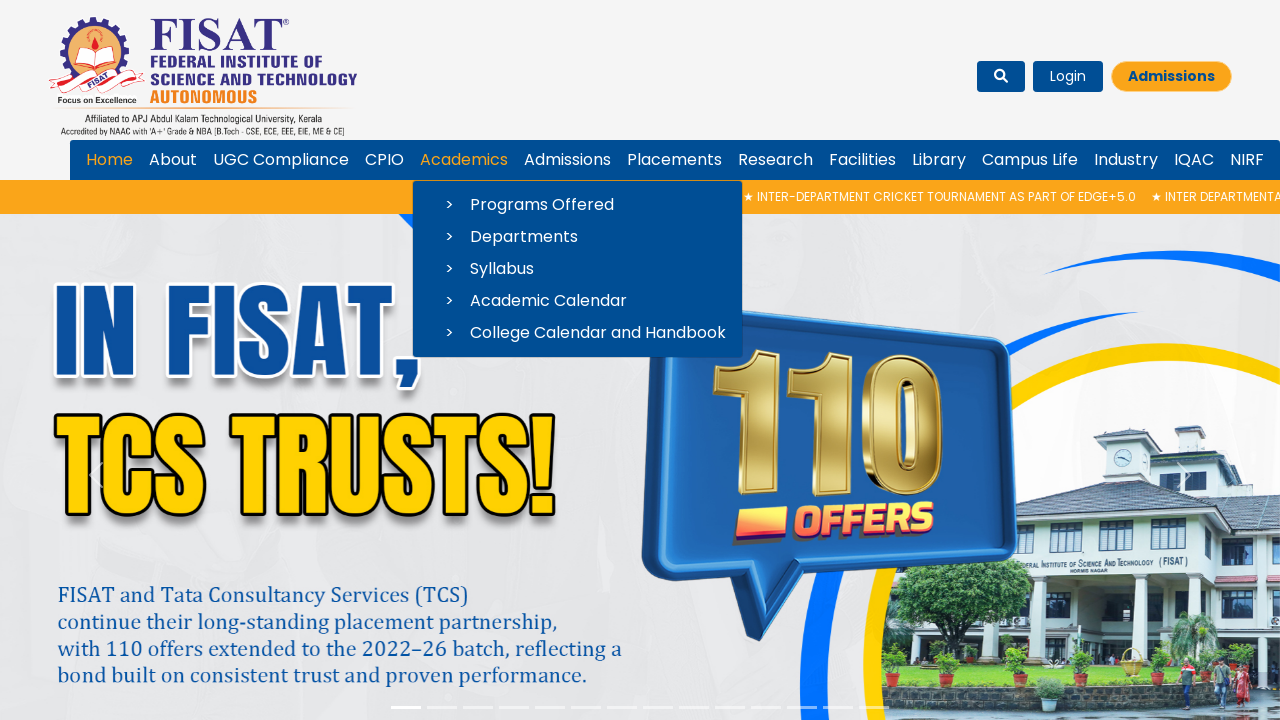

Clicked on Departments submenu at (578, 237) on #menu-item-dropdown-4059
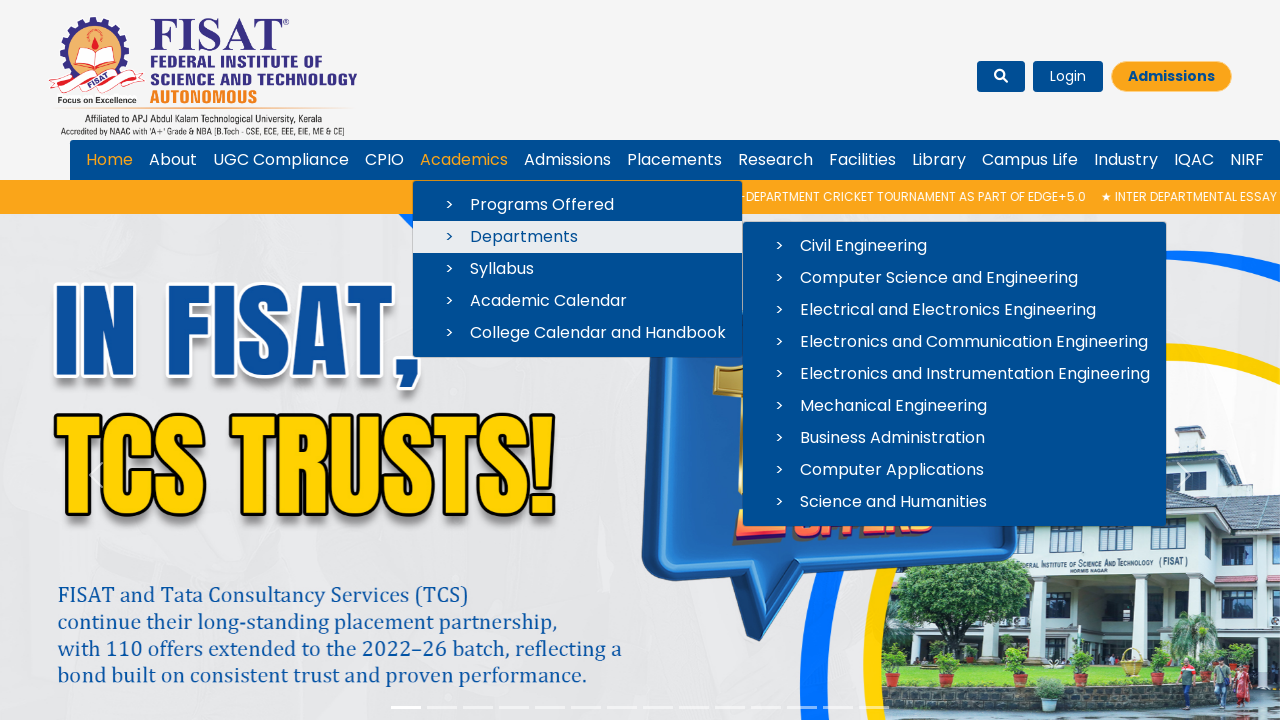

Clicked on Computer Applications department link at (954, 470) on #menu-item-dropdown-4144
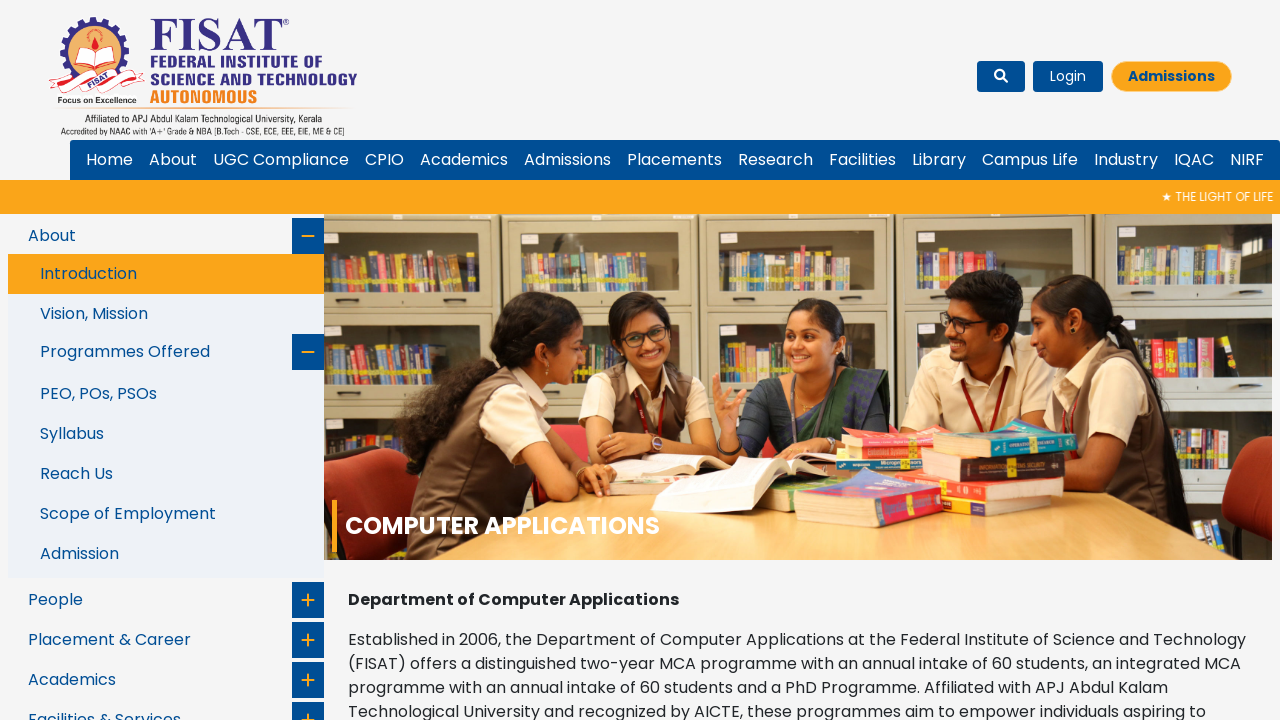

Waited for page to reach networkidle load state
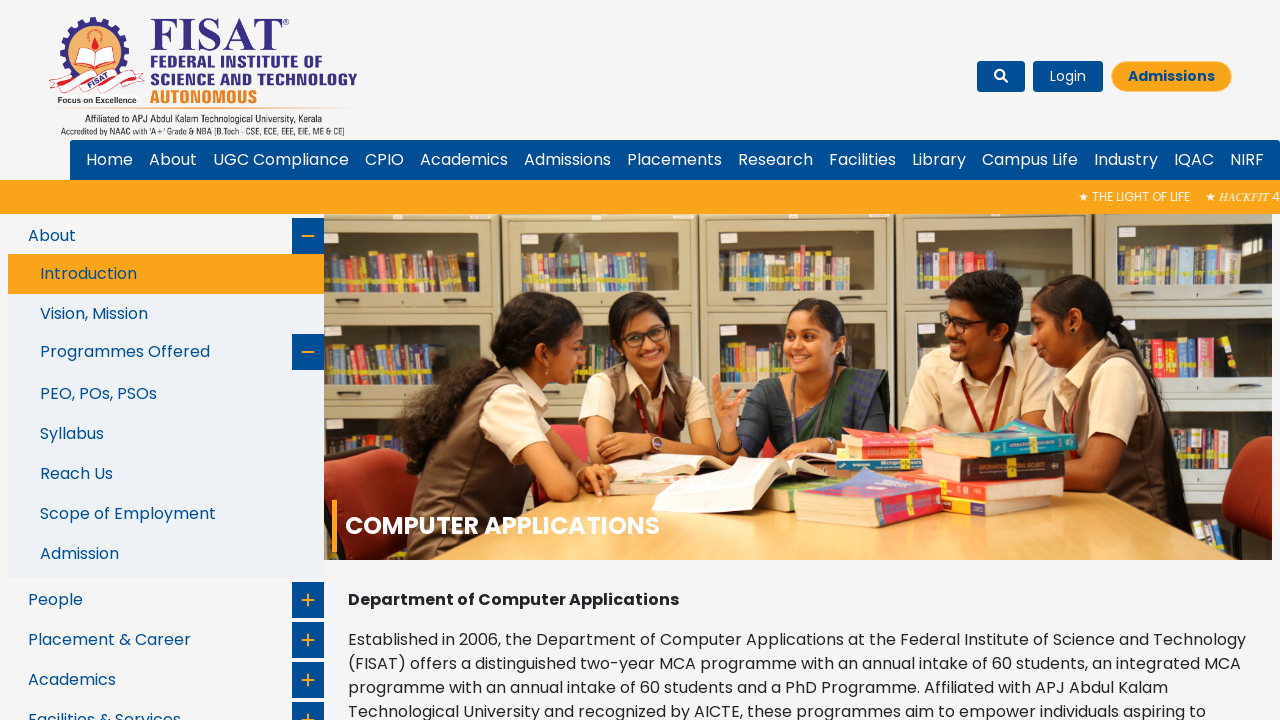

Verified page title matches 'Computer Applications | FISAT | Federal Institute of Science And Technology'
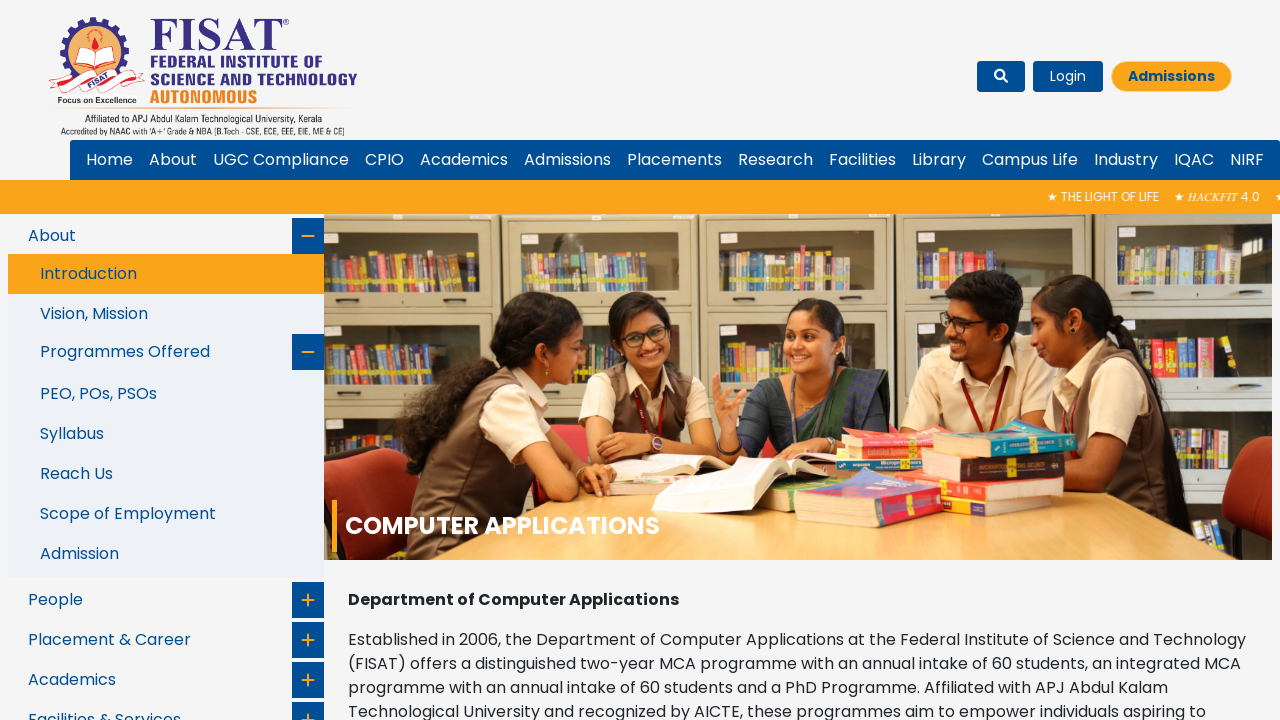

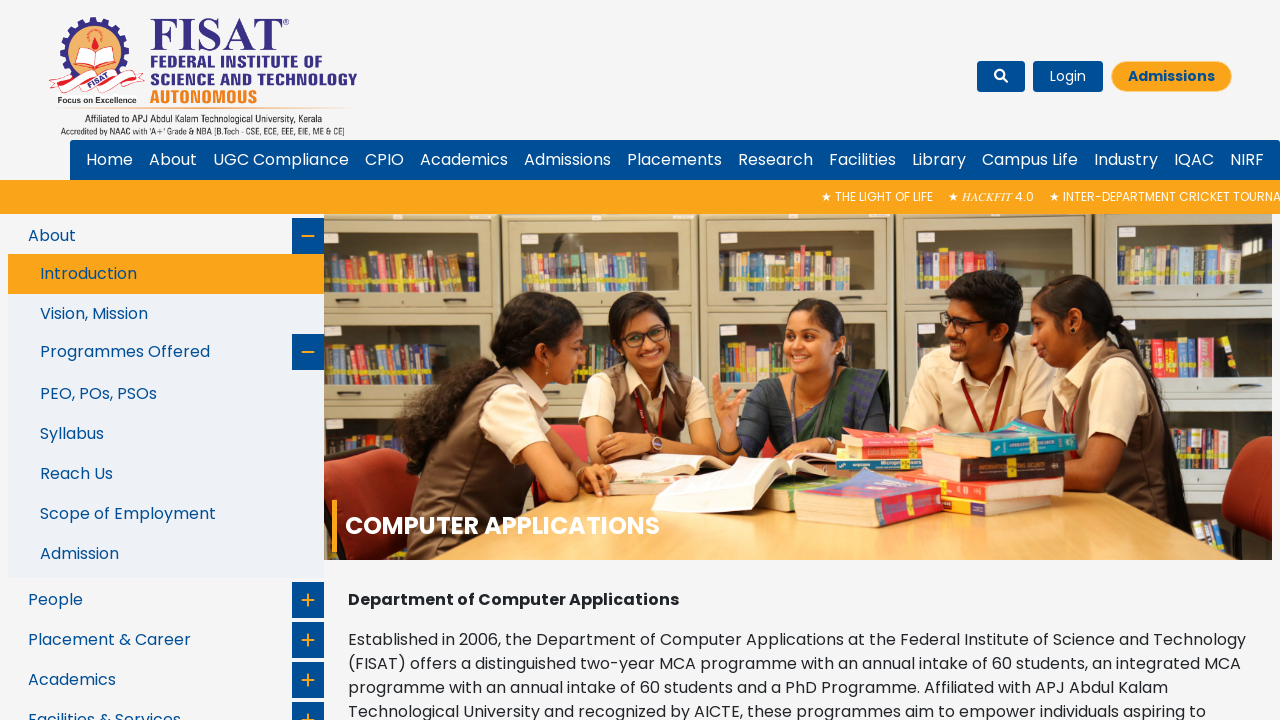